Tests that Clear completed button is hidden when there are no completed items

Starting URL: https://demo.playwright.dev/todomvc

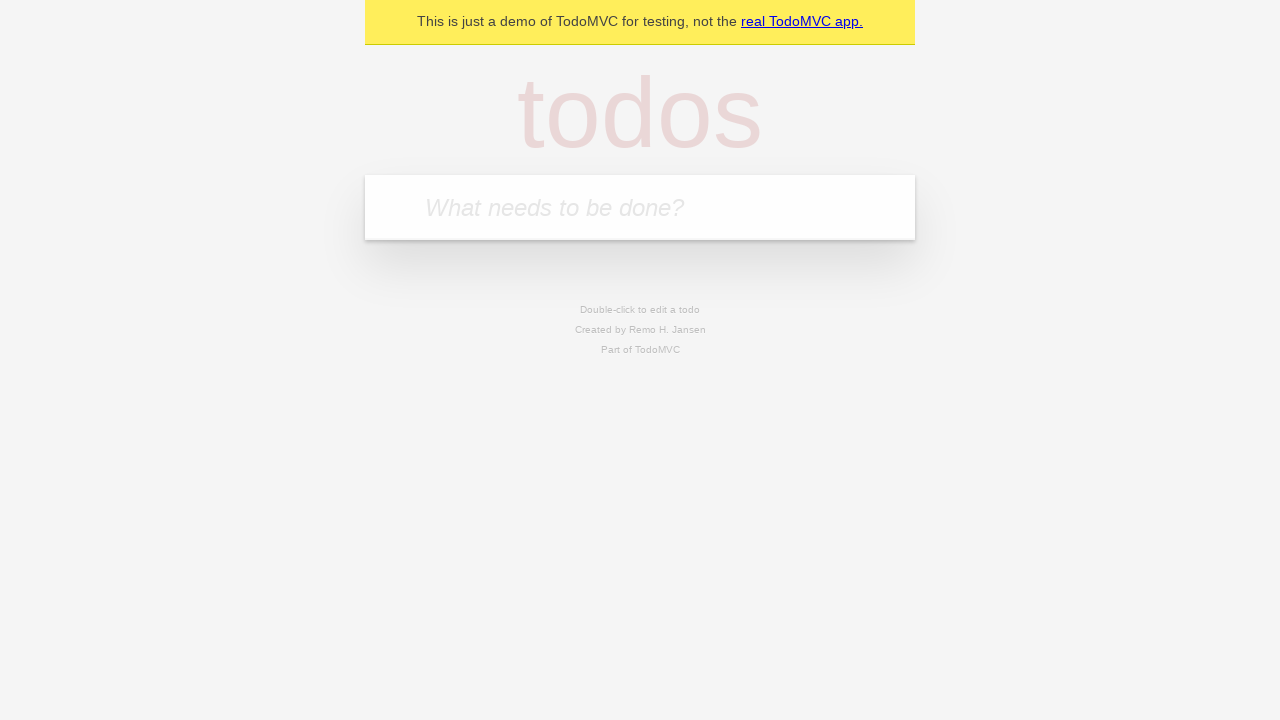

Navigated to TodoMVC application
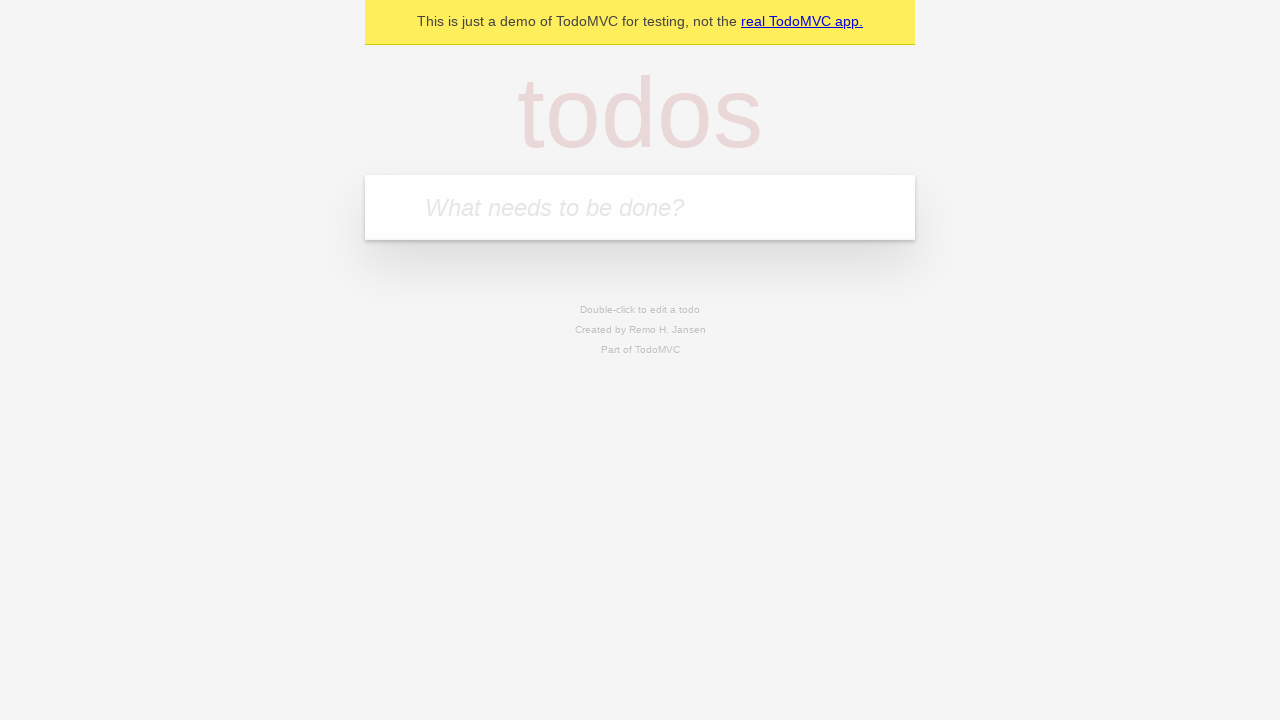

Located the 'What needs to be done?' input field
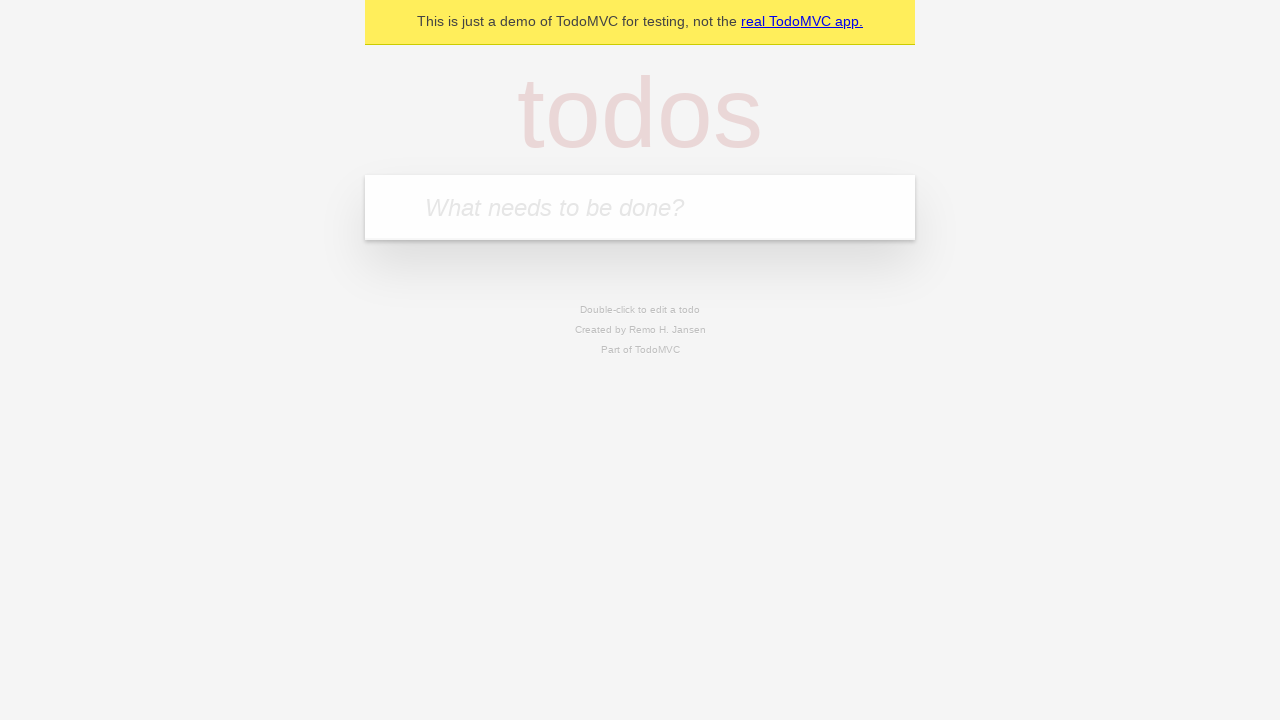

Filled first todo: 'buy some cheese' on internal:attr=[placeholder="What needs to be done?"i]
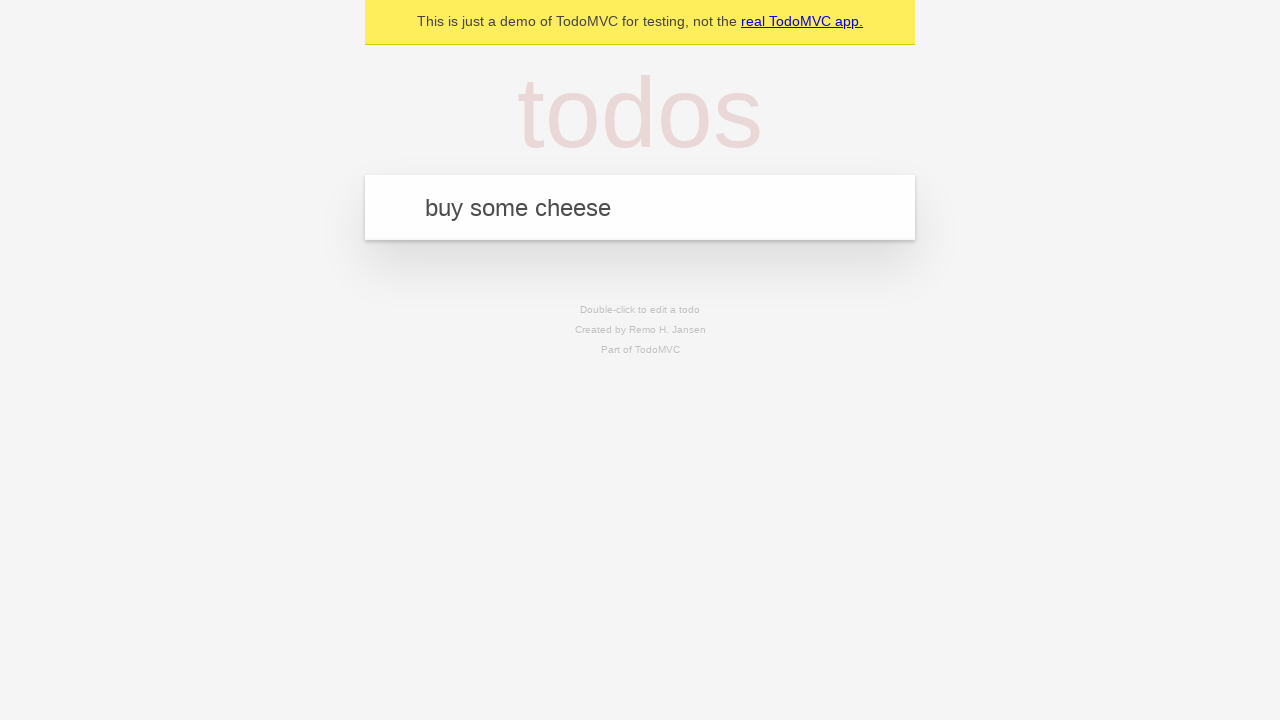

Pressed Enter to create first todo on internal:attr=[placeholder="What needs to be done?"i]
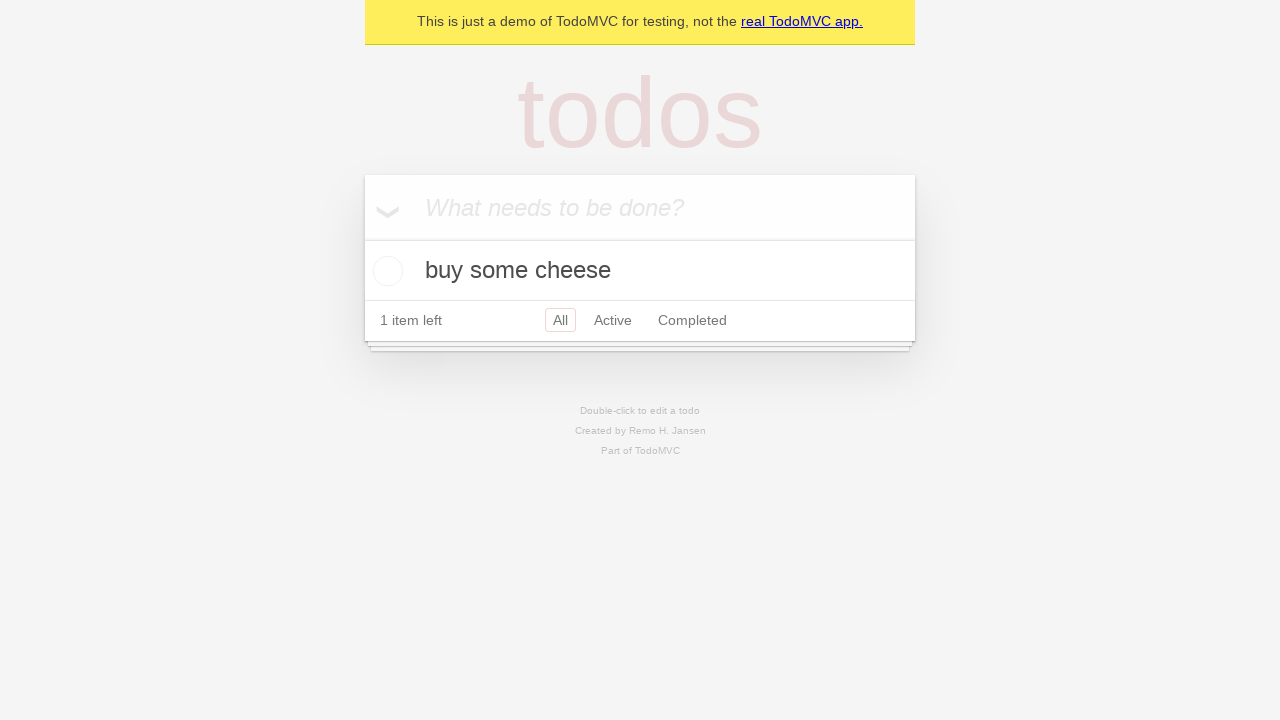

Filled second todo: 'feed the cat' on internal:attr=[placeholder="What needs to be done?"i]
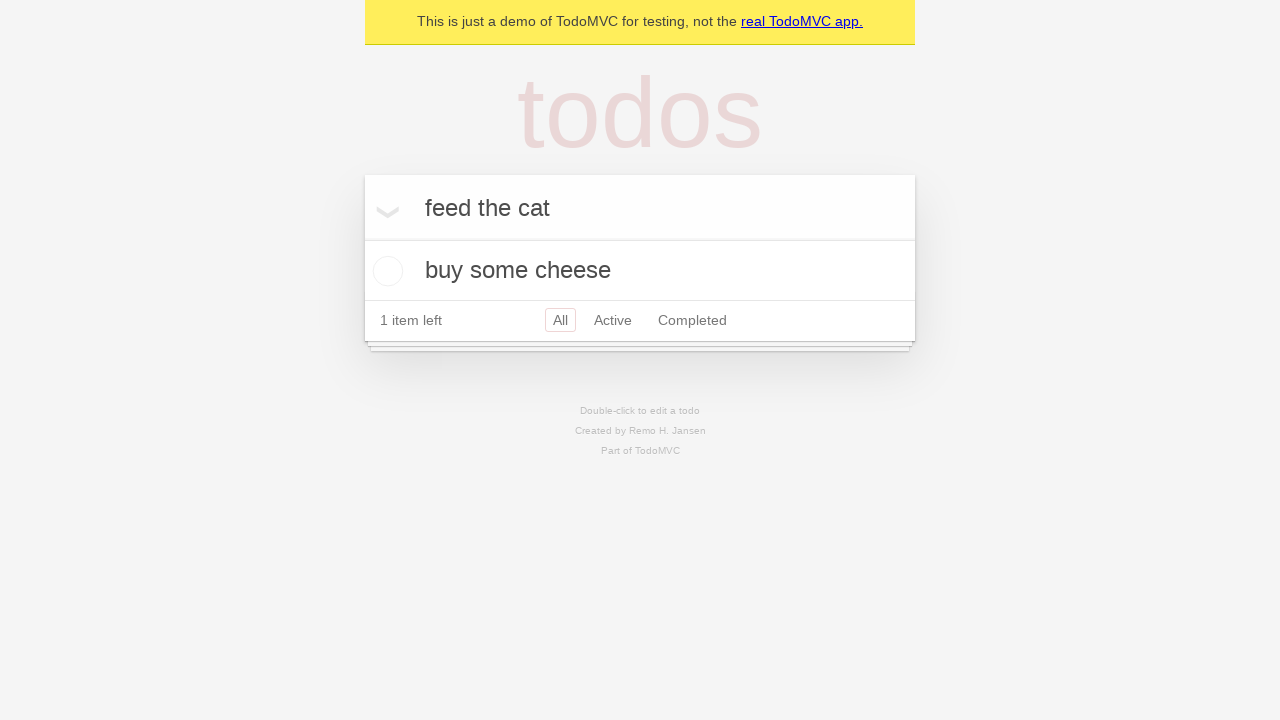

Pressed Enter to create second todo on internal:attr=[placeholder="What needs to be done?"i]
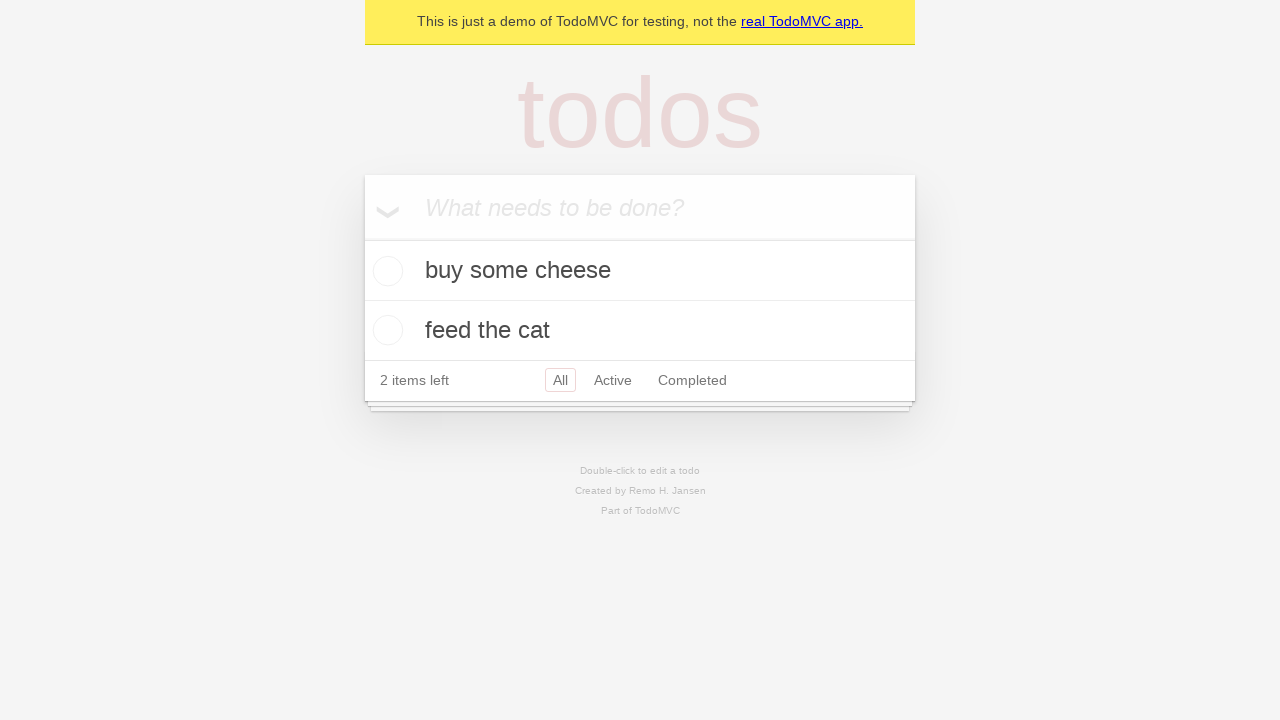

Filled third todo: 'book a doctors appointment' on internal:attr=[placeholder="What needs to be done?"i]
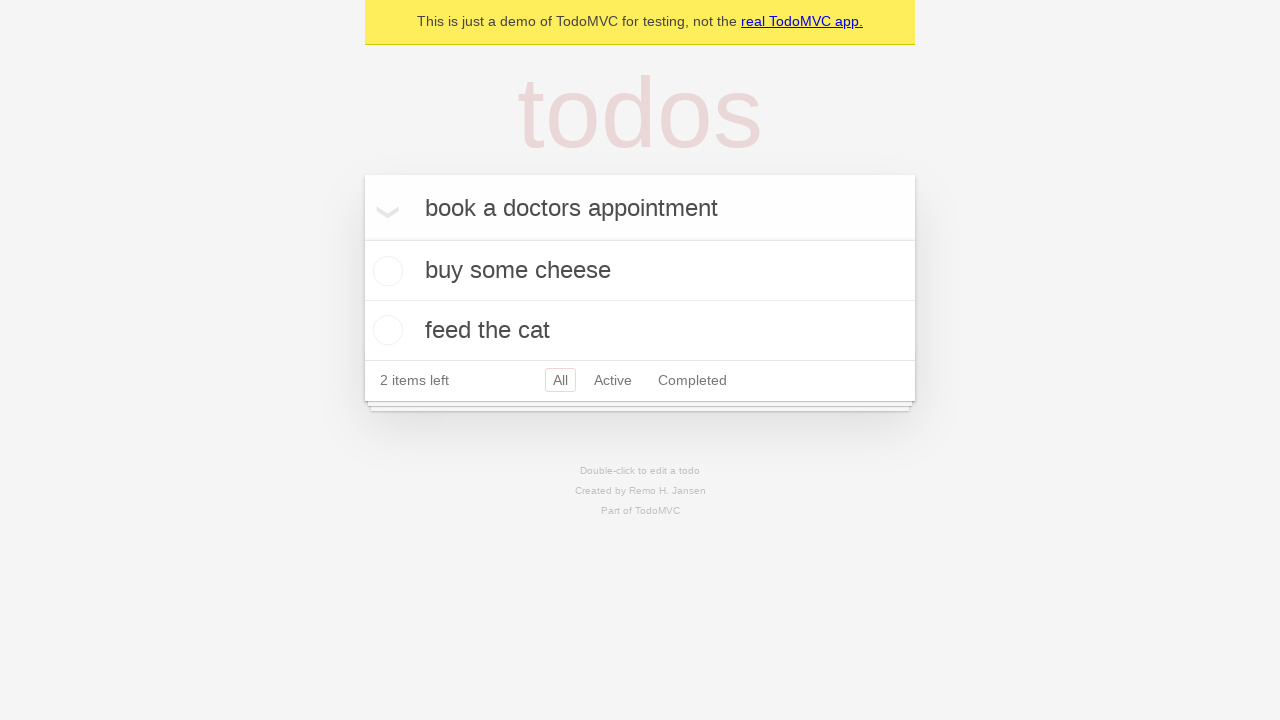

Pressed Enter to create third todo on internal:attr=[placeholder="What needs to be done?"i]
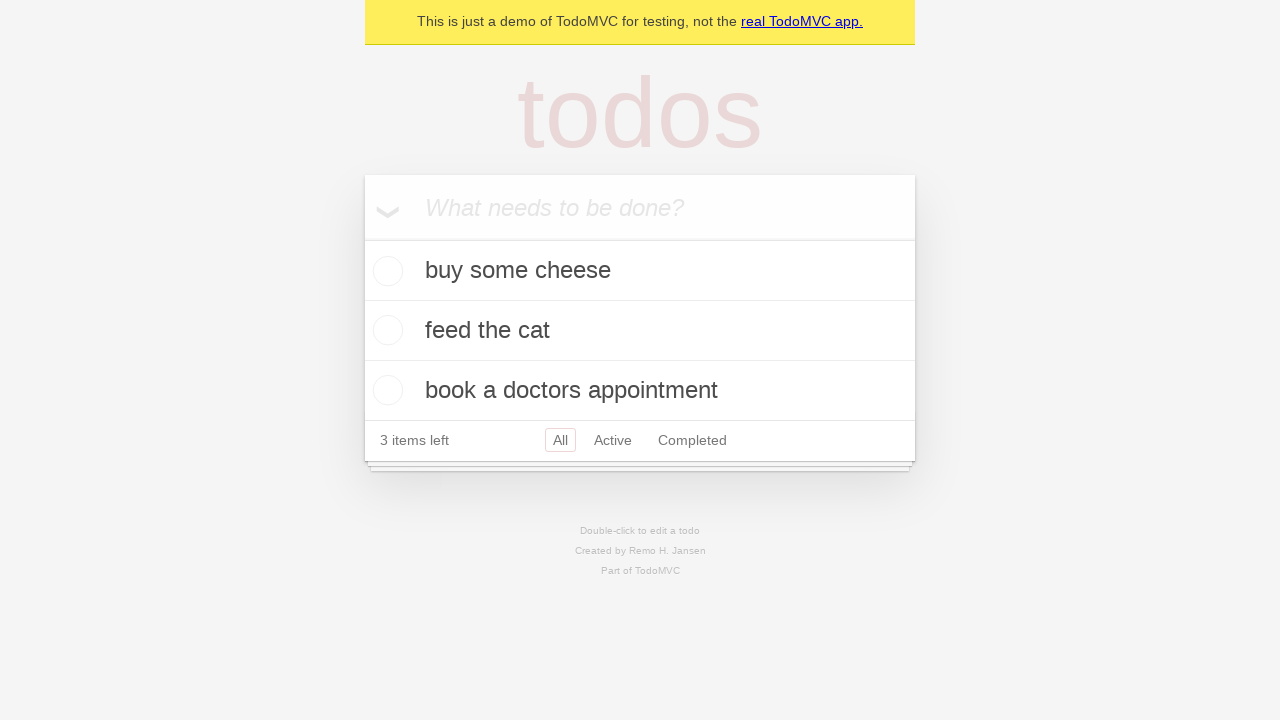

Checked the first todo item as completed at (385, 271) on .todo-list li .toggle >> nth=0
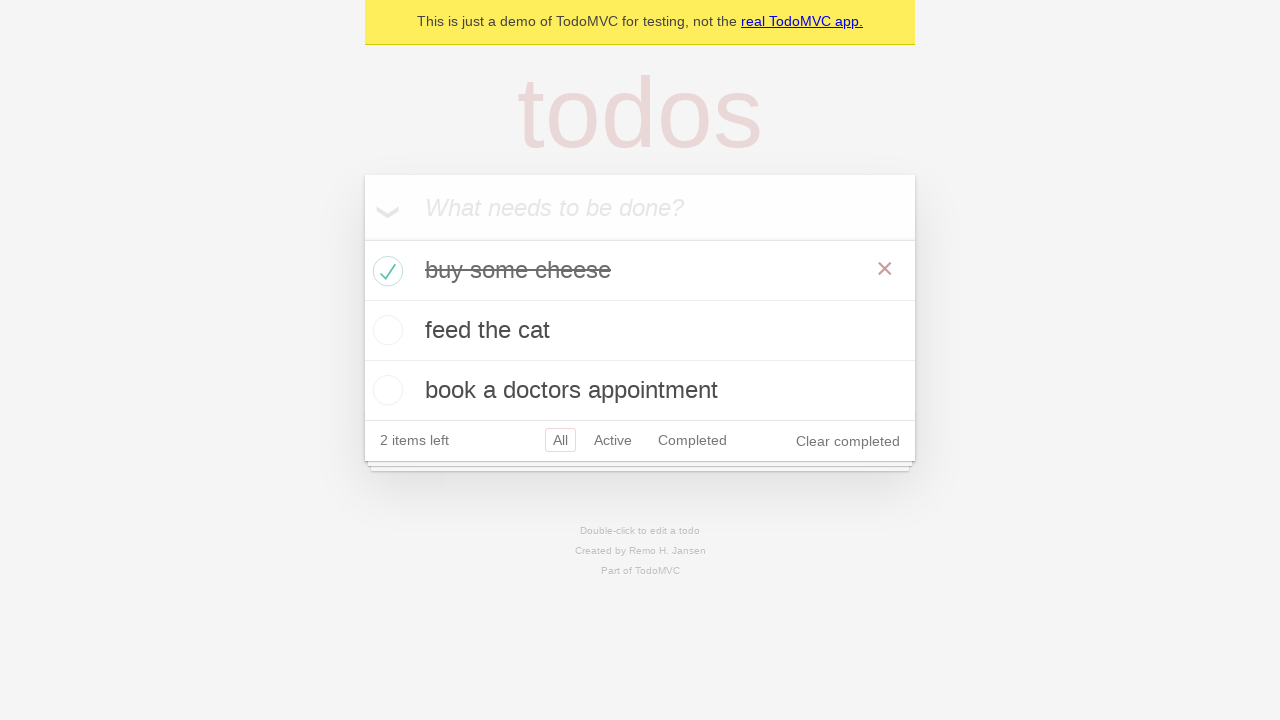

Clicked 'Clear completed' button to remove completed item at (848, 441) on internal:role=button[name="Clear completed"i]
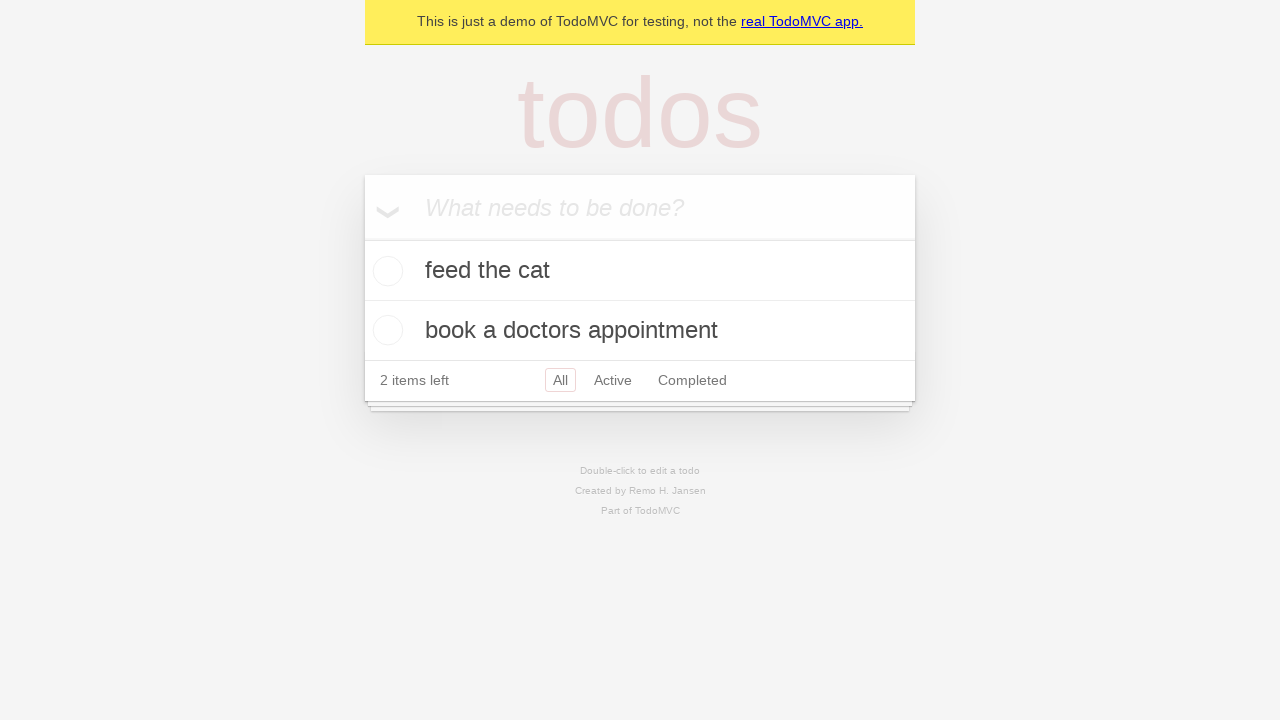

Verified 'Clear completed' button is hidden when no completed items remain
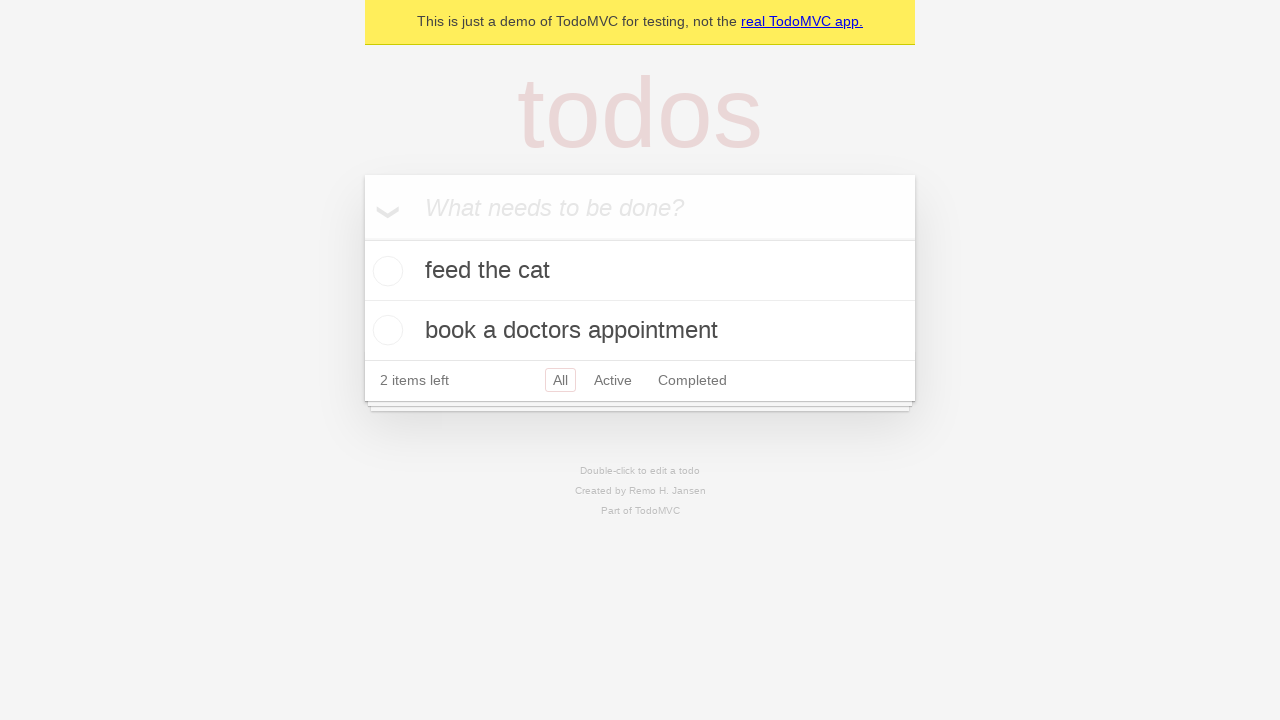

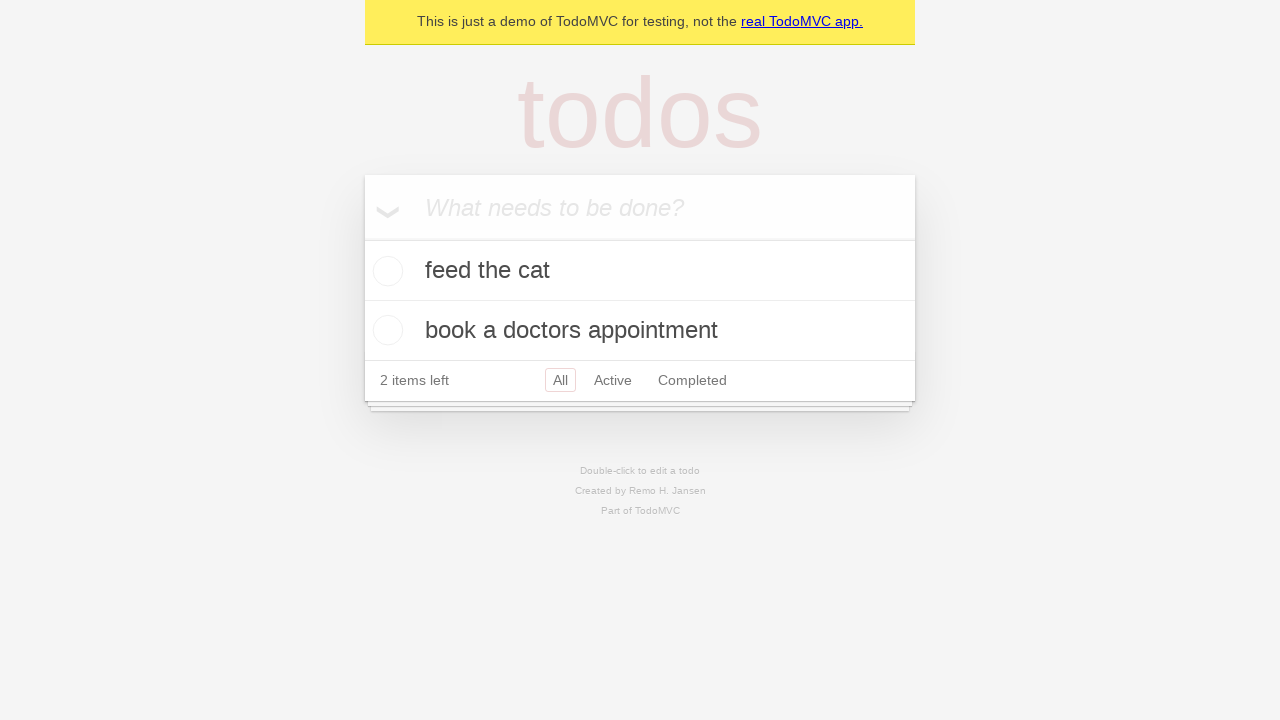